Tests jQuery UI draggable functionality by switching to an iframe and dragging an element by a specified offset

Starting URL: https://jqueryui.com/draggable

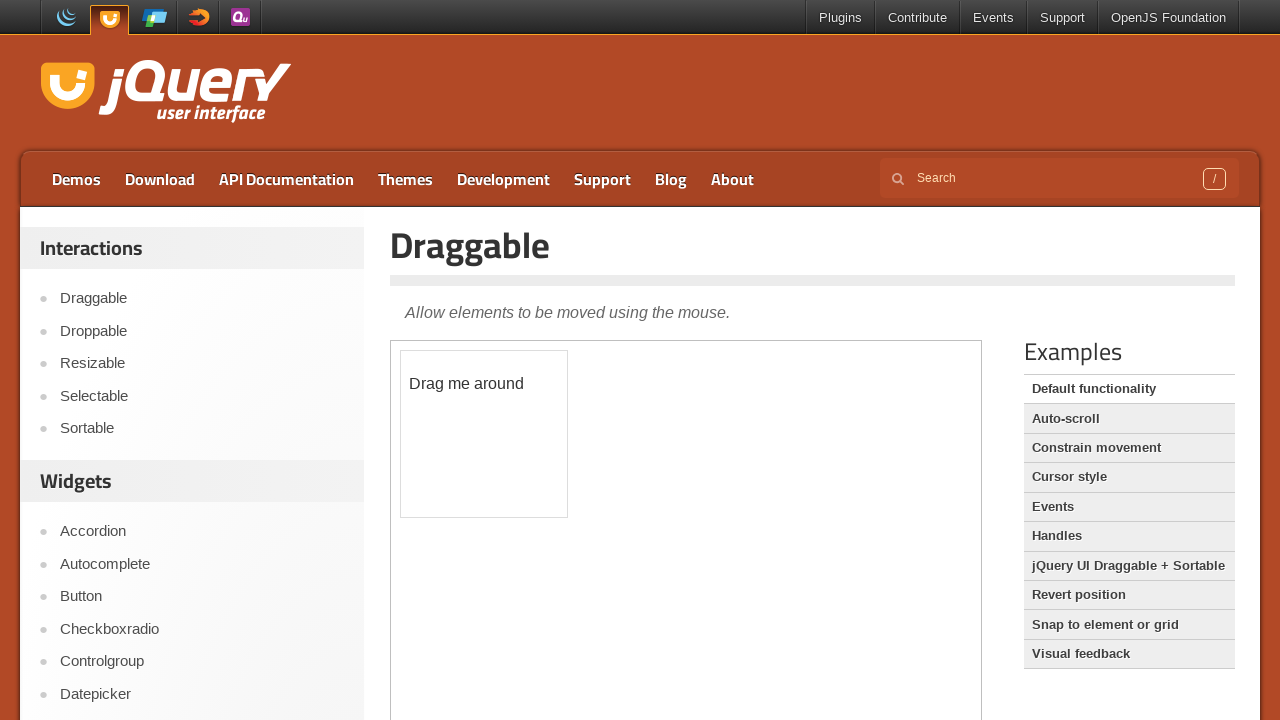

Located the demo iframe for jQuery UI draggable test
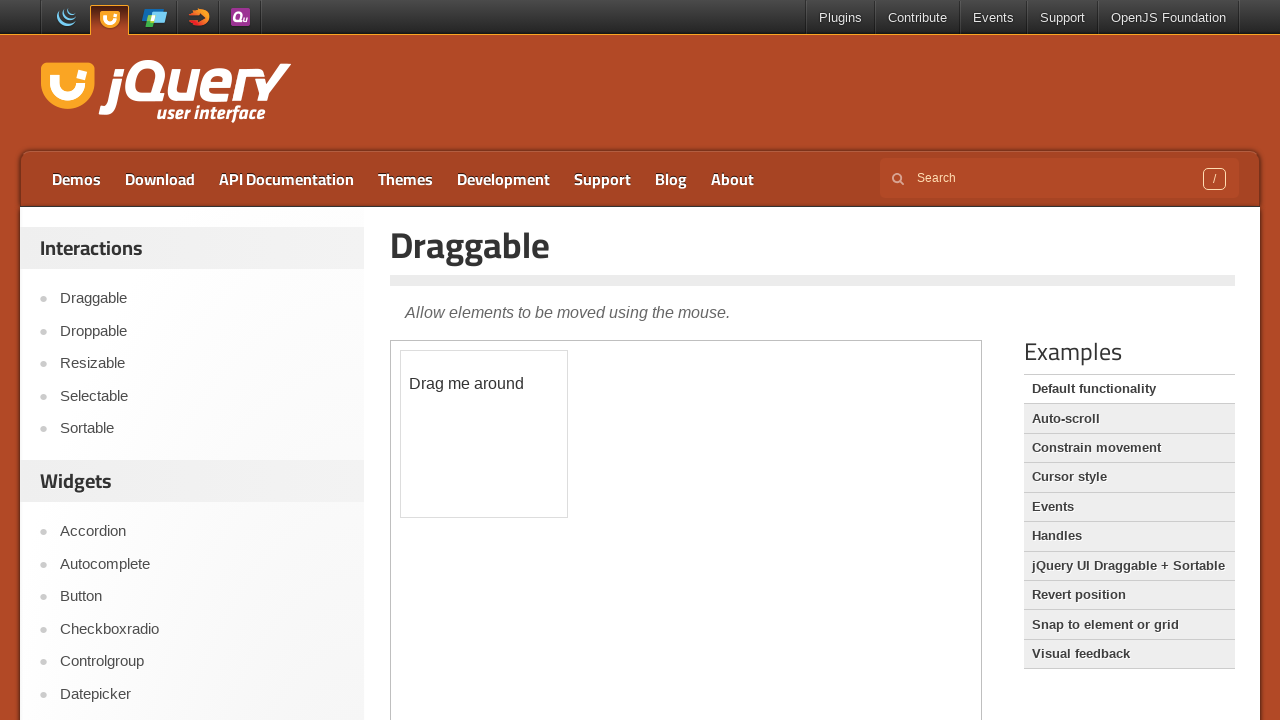

Located the draggable element within the iframe
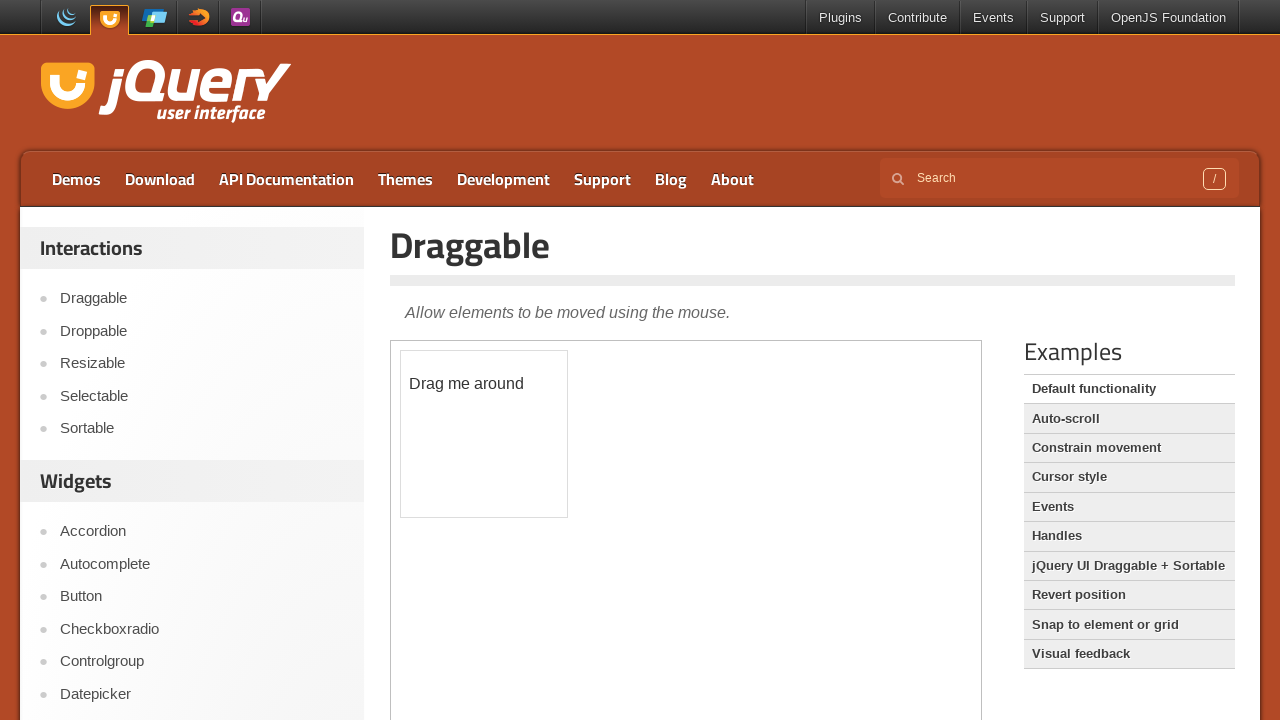

Dragged the element by offset (100, 100) at (501, 451)
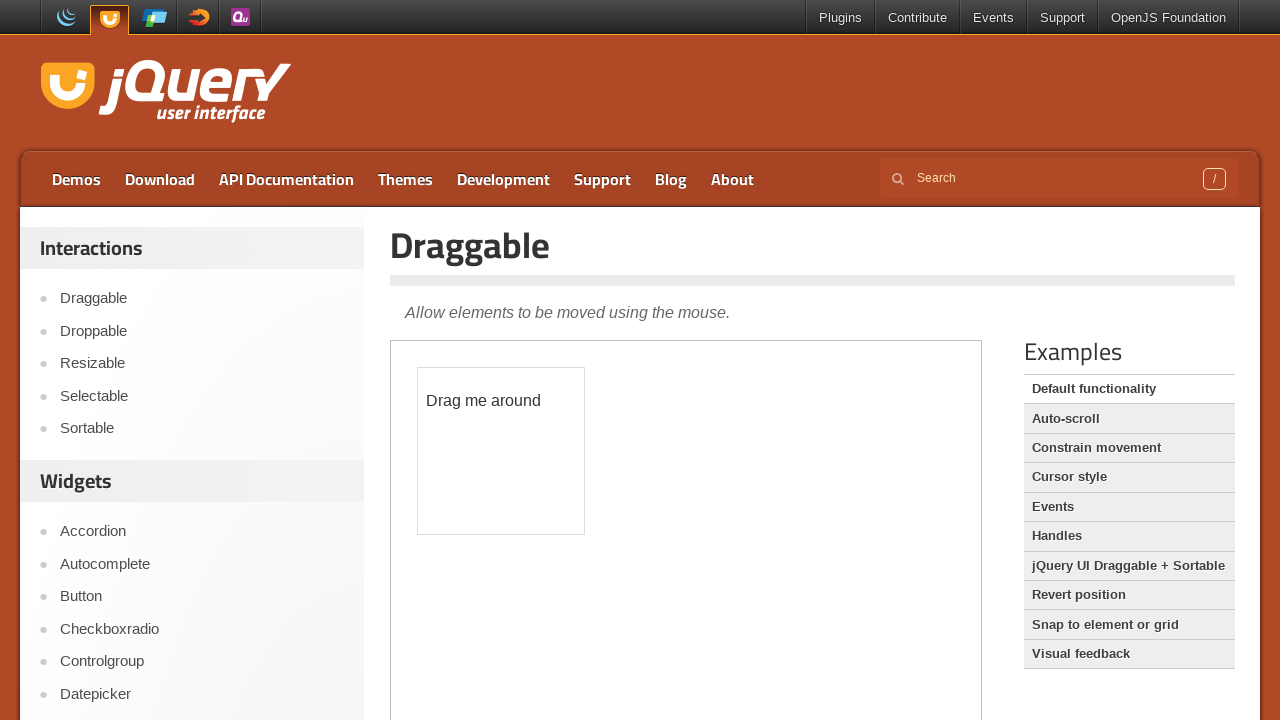

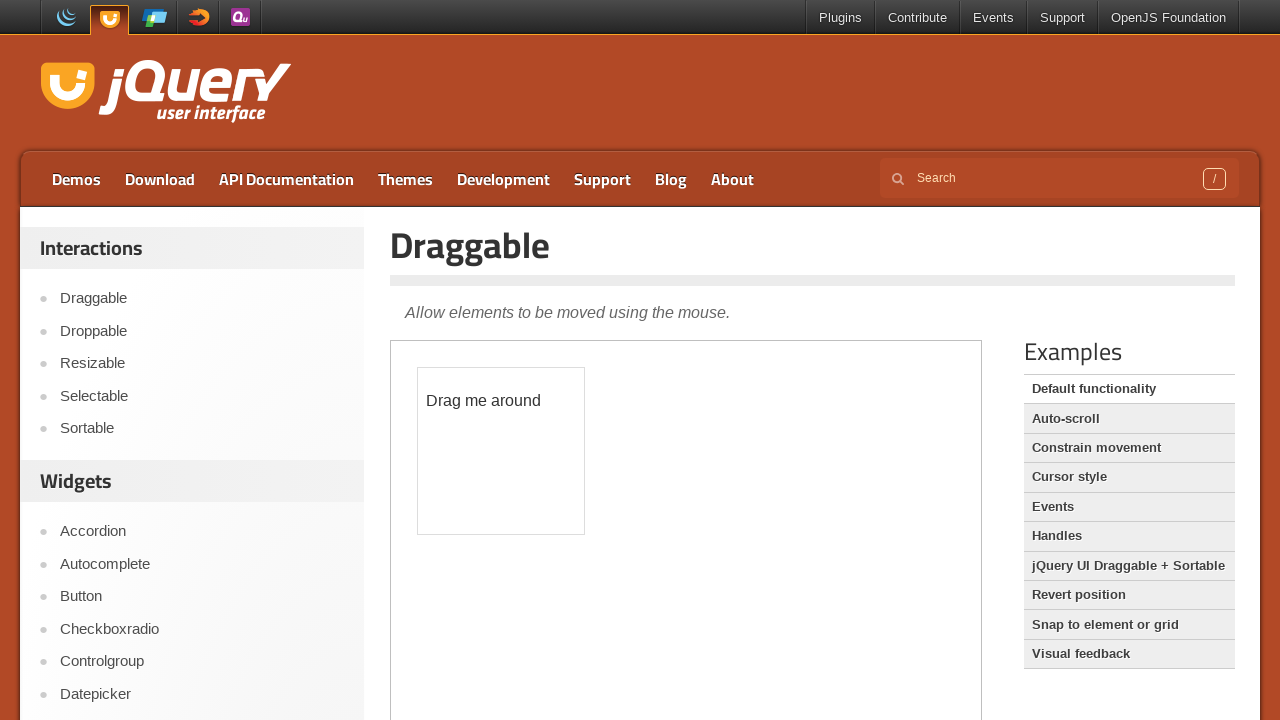